Navigates to the TVS Motor website homepage and retrieves the page title to verify the page loads correctly

Starting URL: https://www.tvsmotor.com/

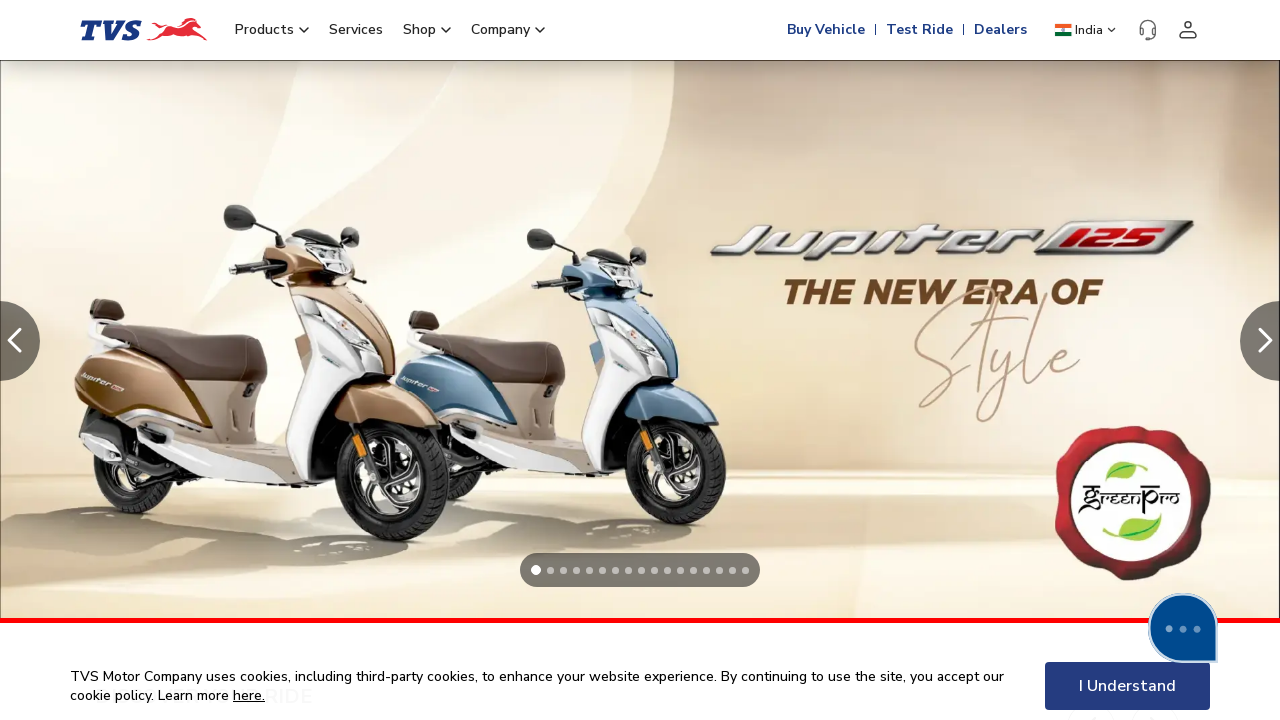

Waited for page to reach domcontentloaded state
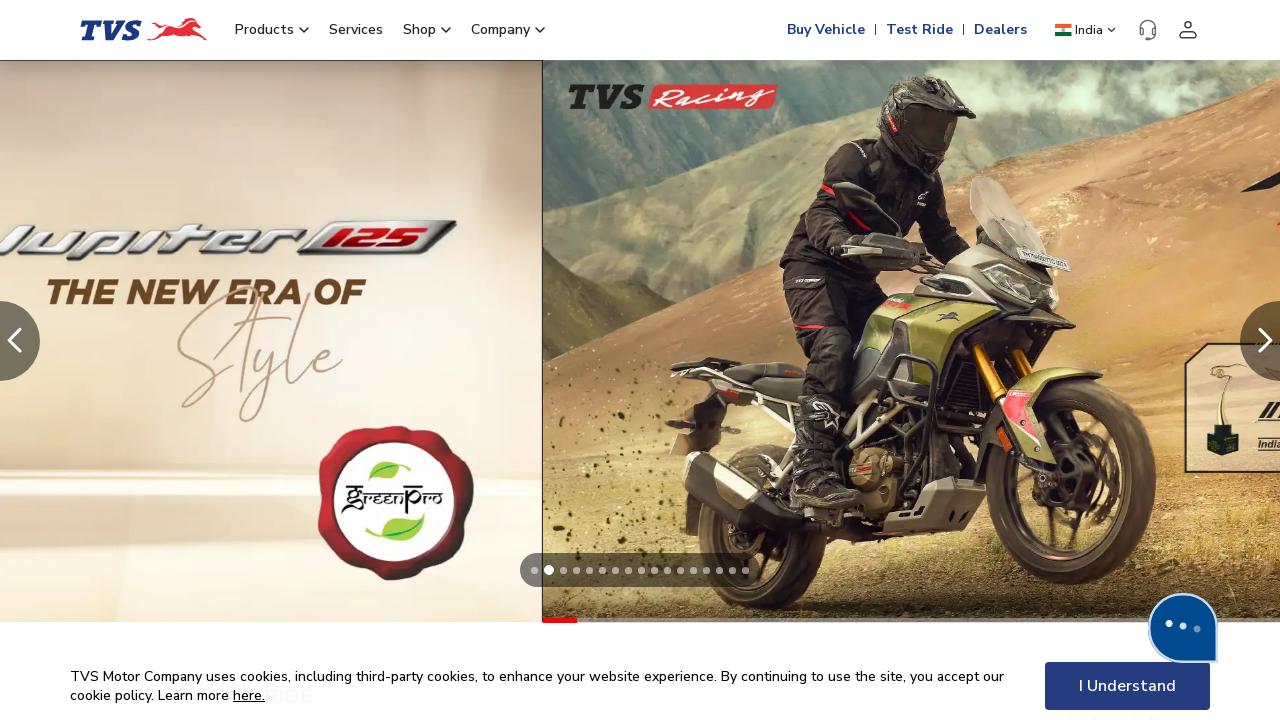

Retrieved page title: Best Two Wheeler In India- Bike, Scooter, Motorcycle | TVS Motor
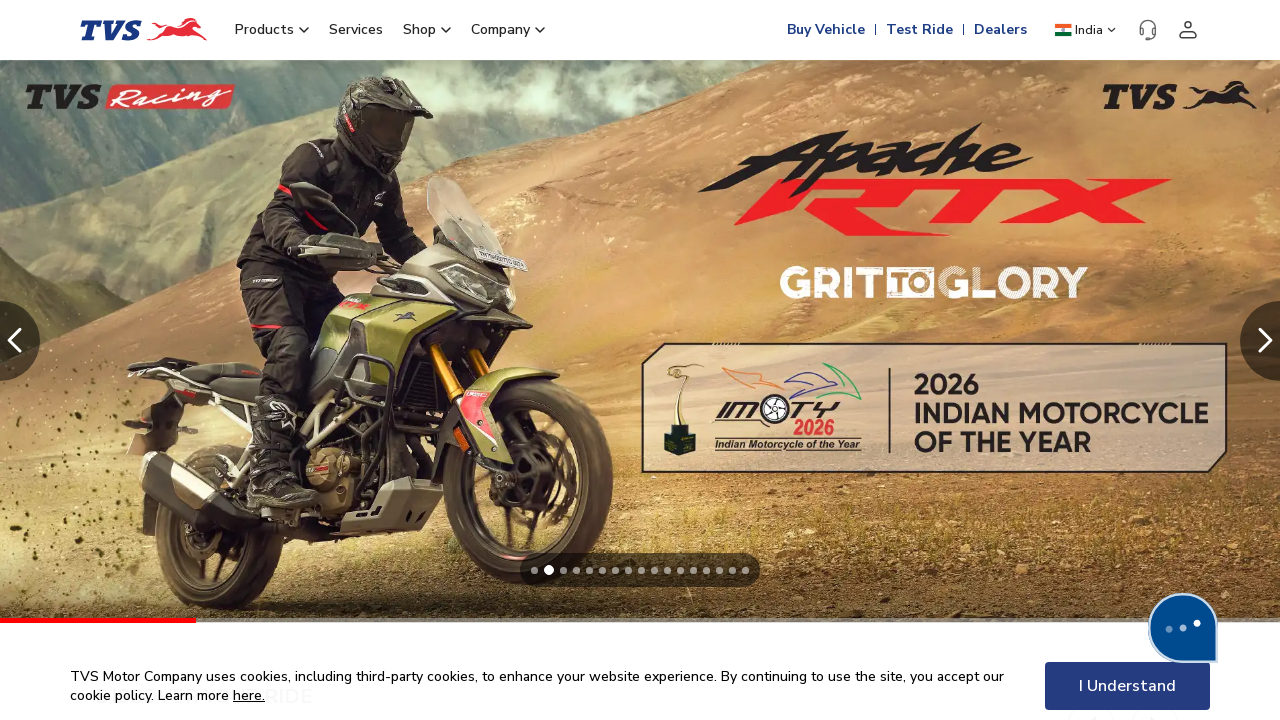

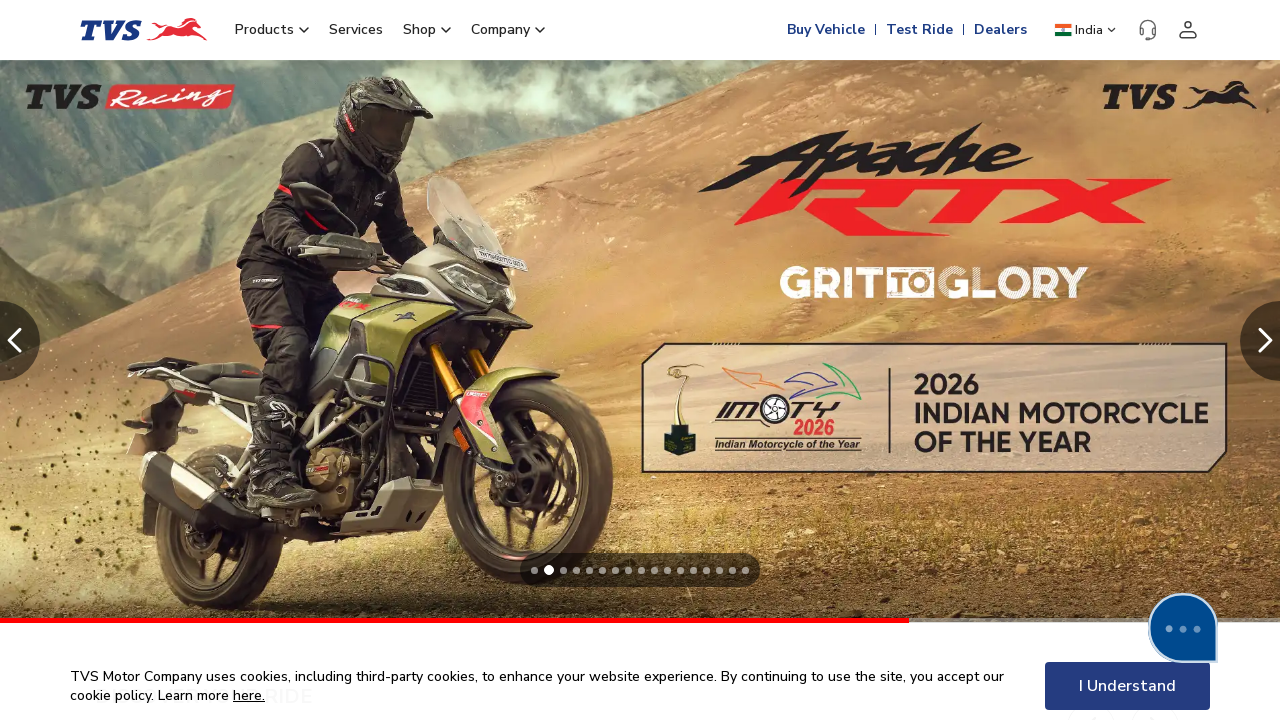